Tests the Text Input page on UI Testing Playground by entering custom text into an input field, clicking a button, and verifying the button text updates to match the entered text.

Starting URL: http://uitestingplayground.com/

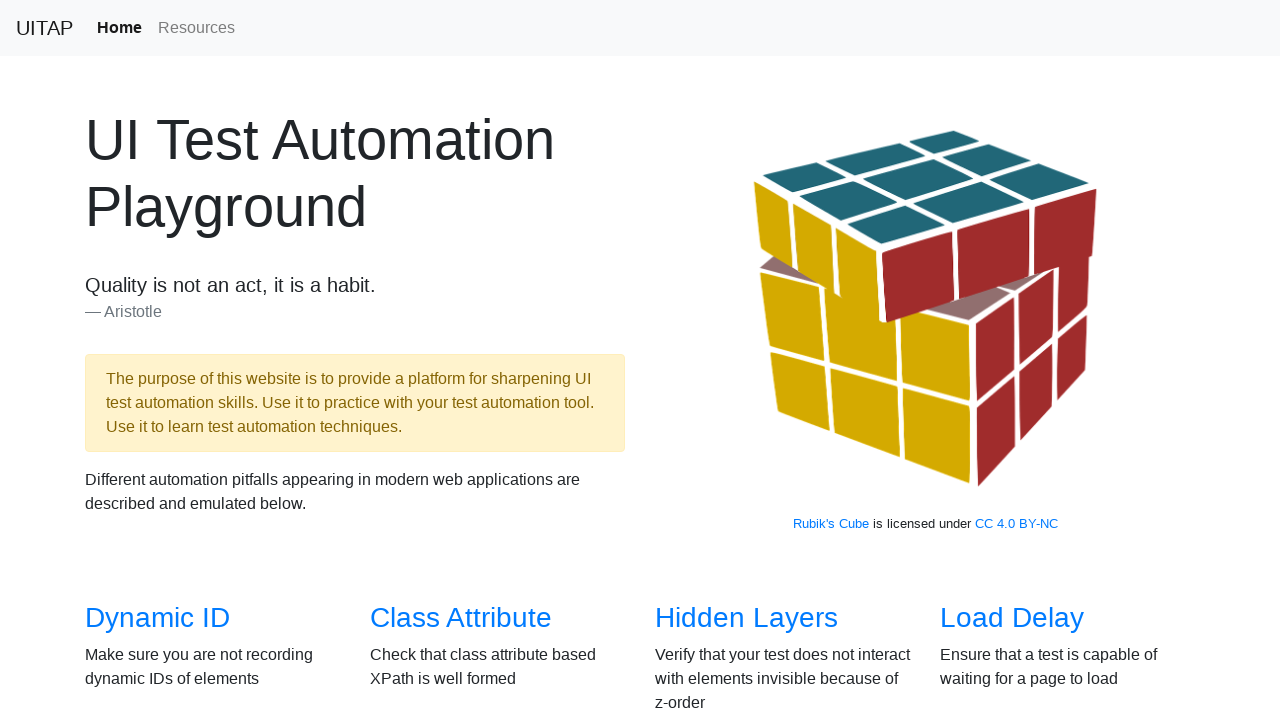

Navigated to UI Testing Playground home page
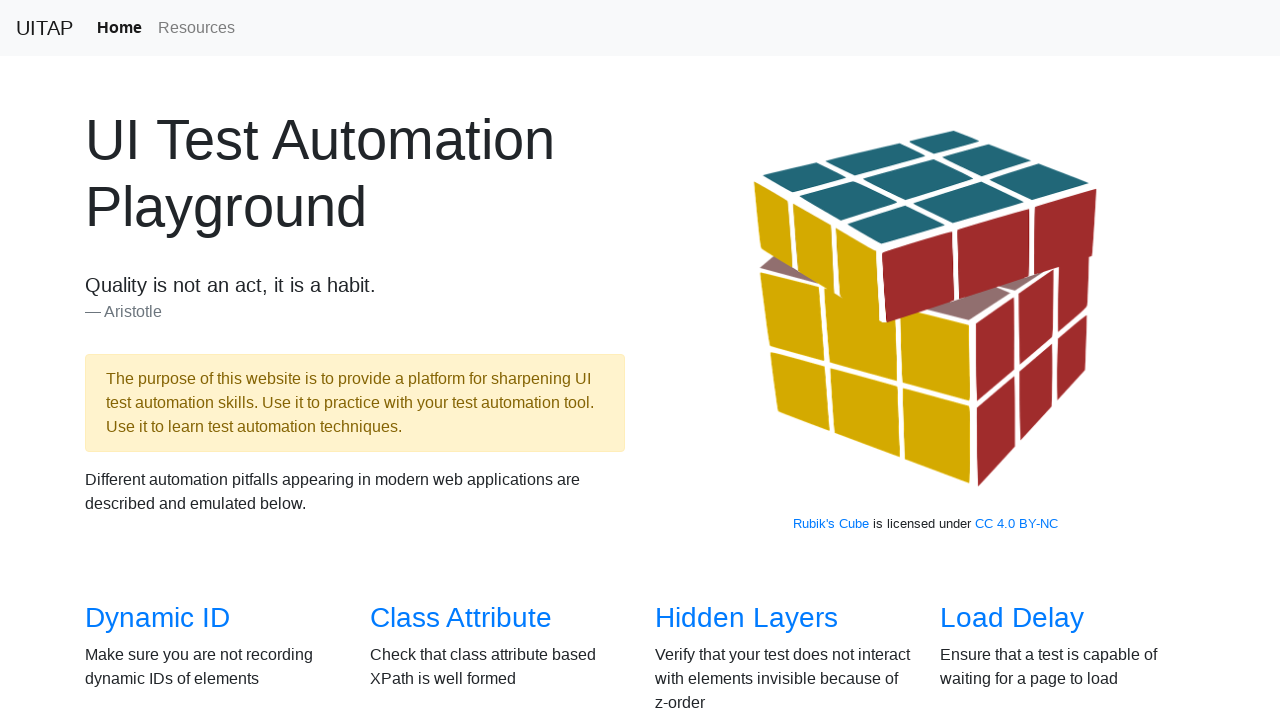

Clicked on 'Text Input' link to navigate to the text input page at (1002, 360) on a:has-text('Text Input')
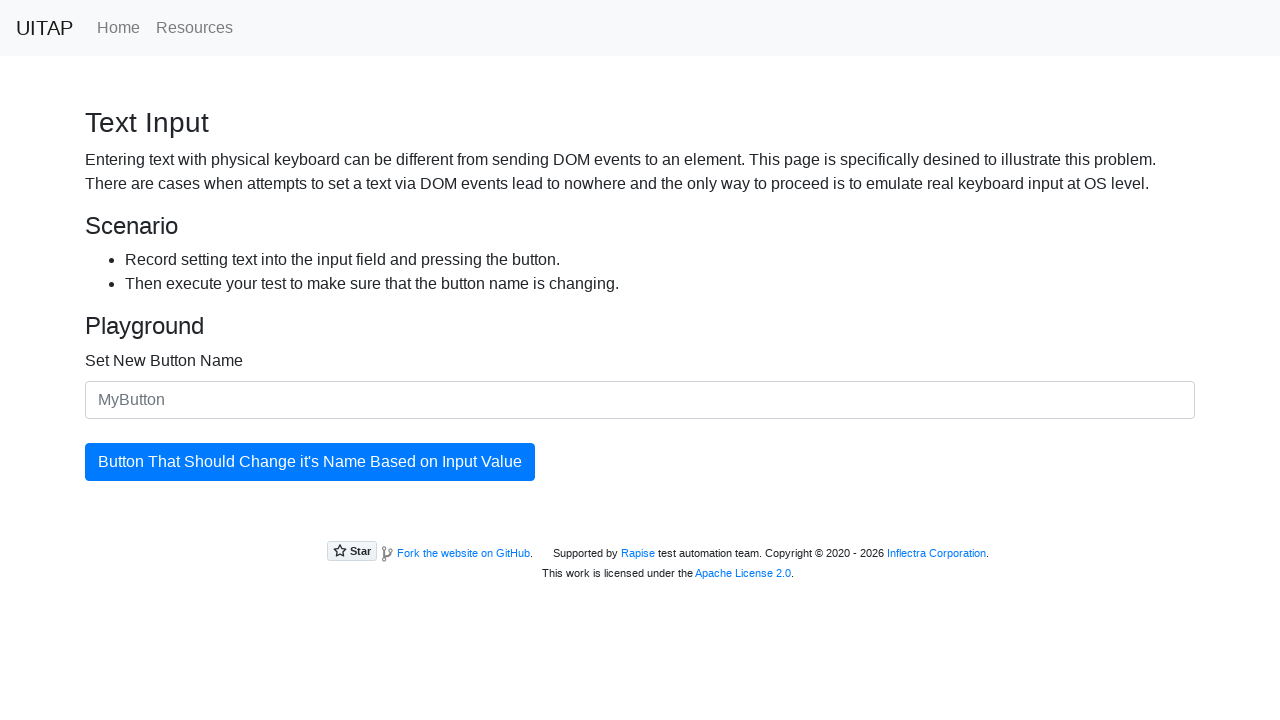

Text input page loaded with input field visible
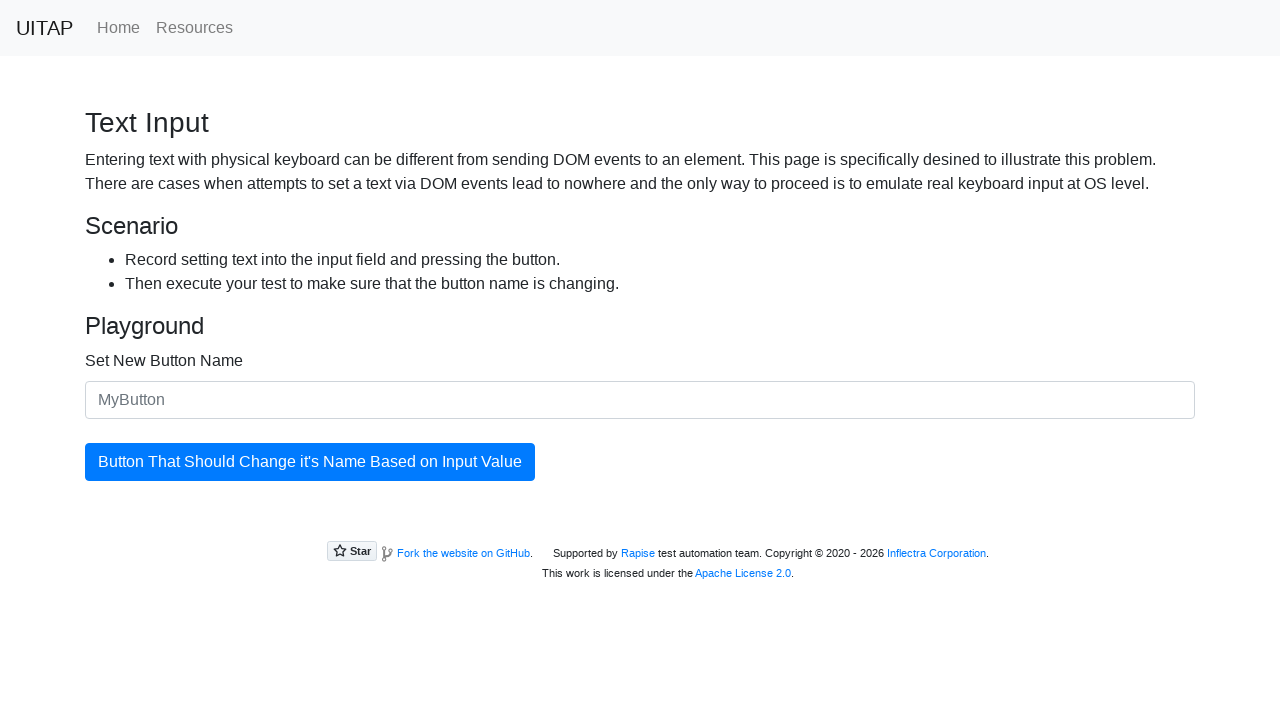

Entered custom text into input field: 'Alper seni seviyorum aşkım muç muç <3' on input#newButtonName
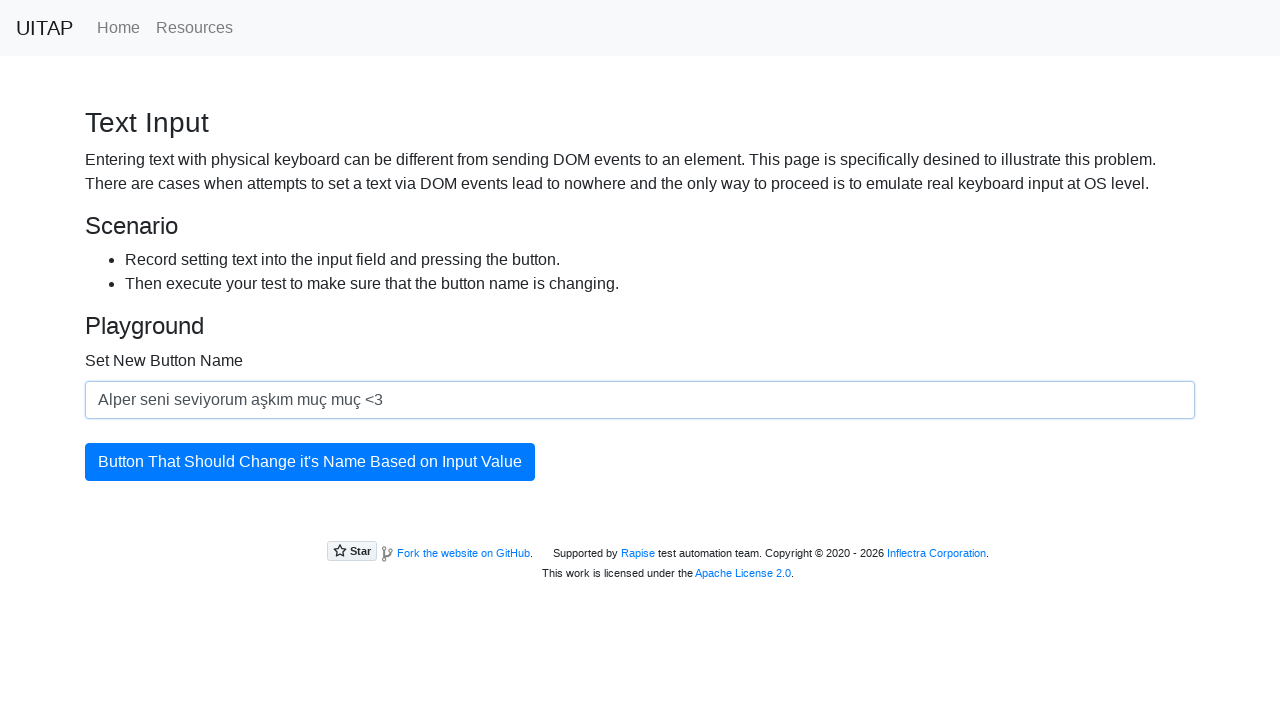

Clicked the 'updatingButton' to update button text at (310, 462) on button#updatingButton
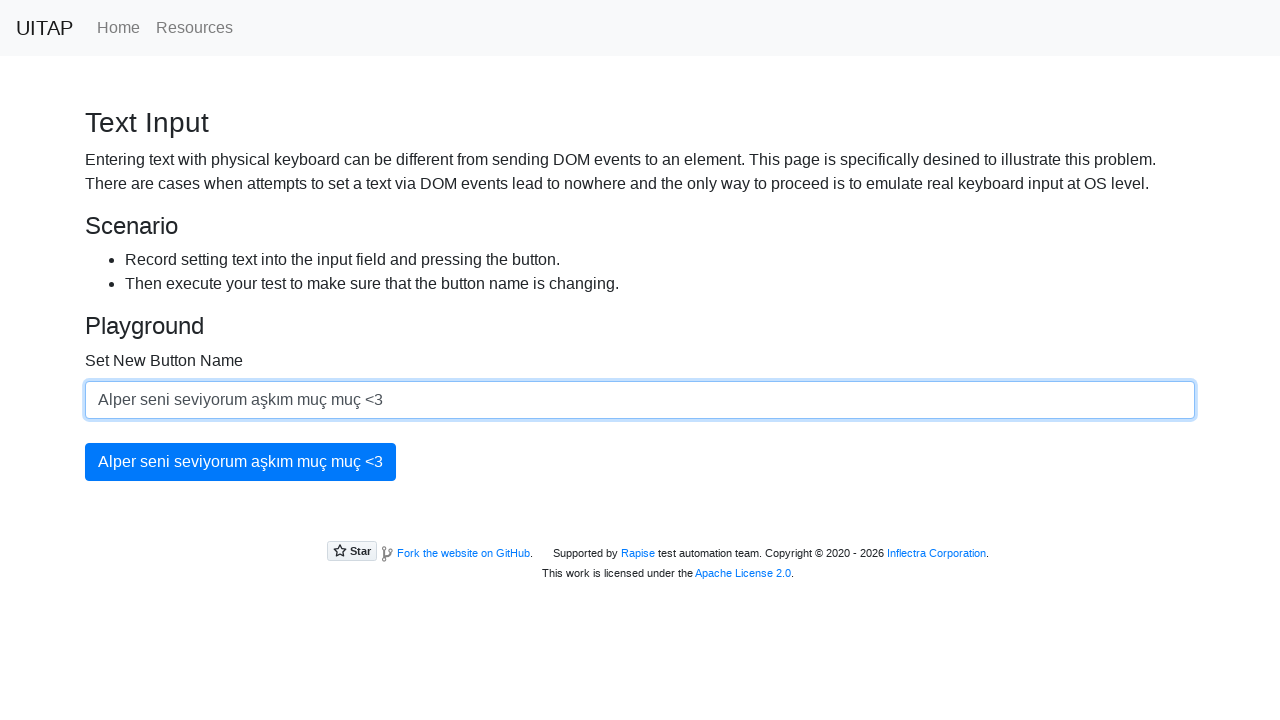

Retrieved button text: 'Alper seni seviyorum aşkım muç muç <3'
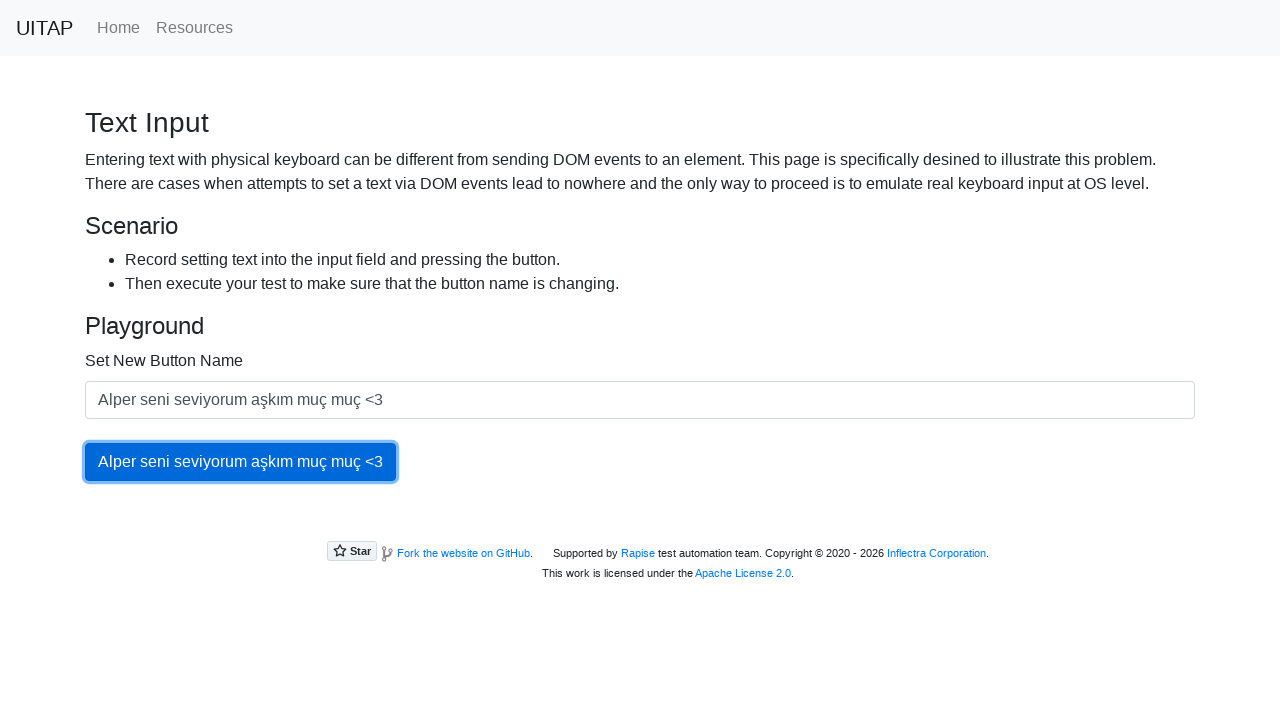

Verified button text matches the entered input text
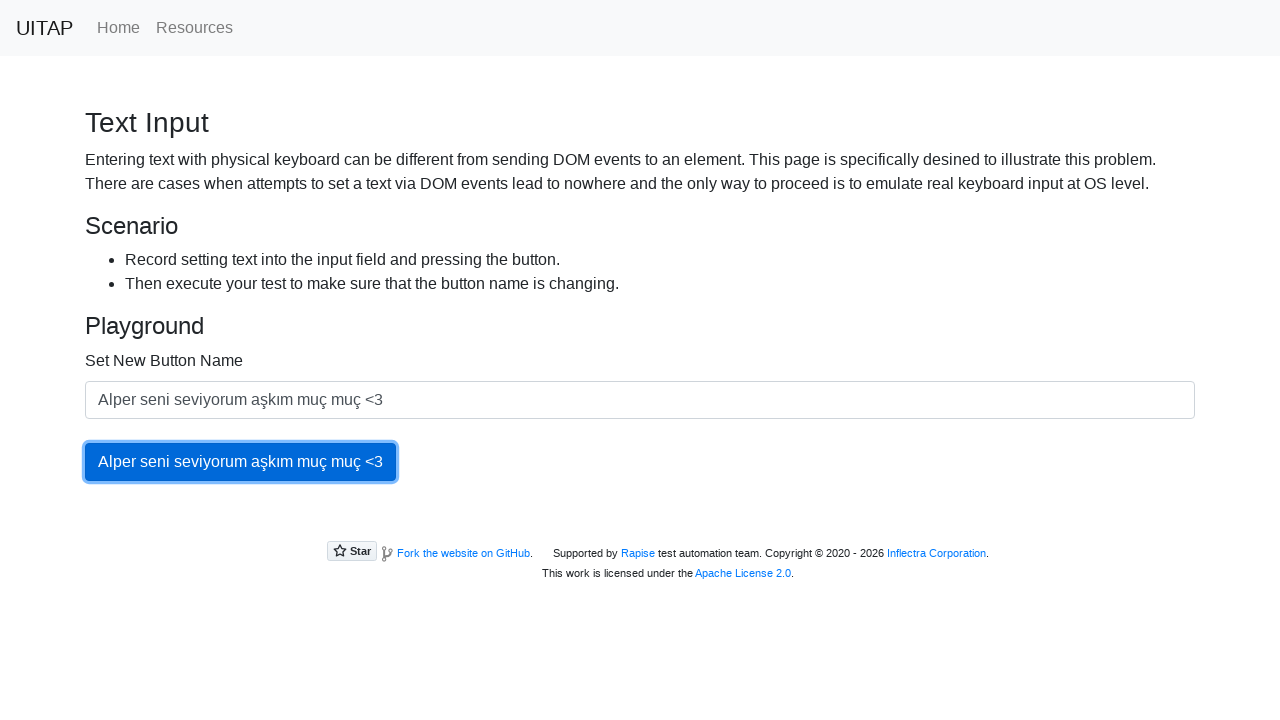

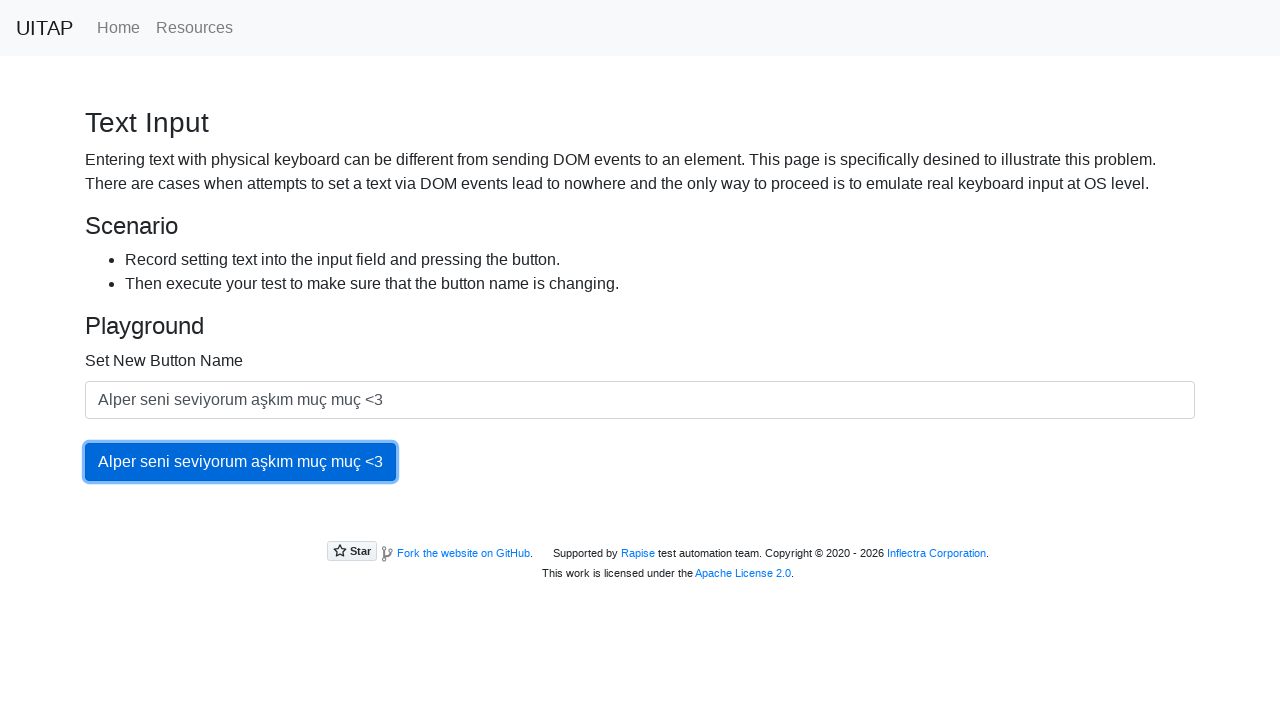